Navigates to Mars news page and waits for news content to load, verifying that news articles are displayed

Starting URL: https://data-class-mars.s3.amazonaws.com/Mars/index.html

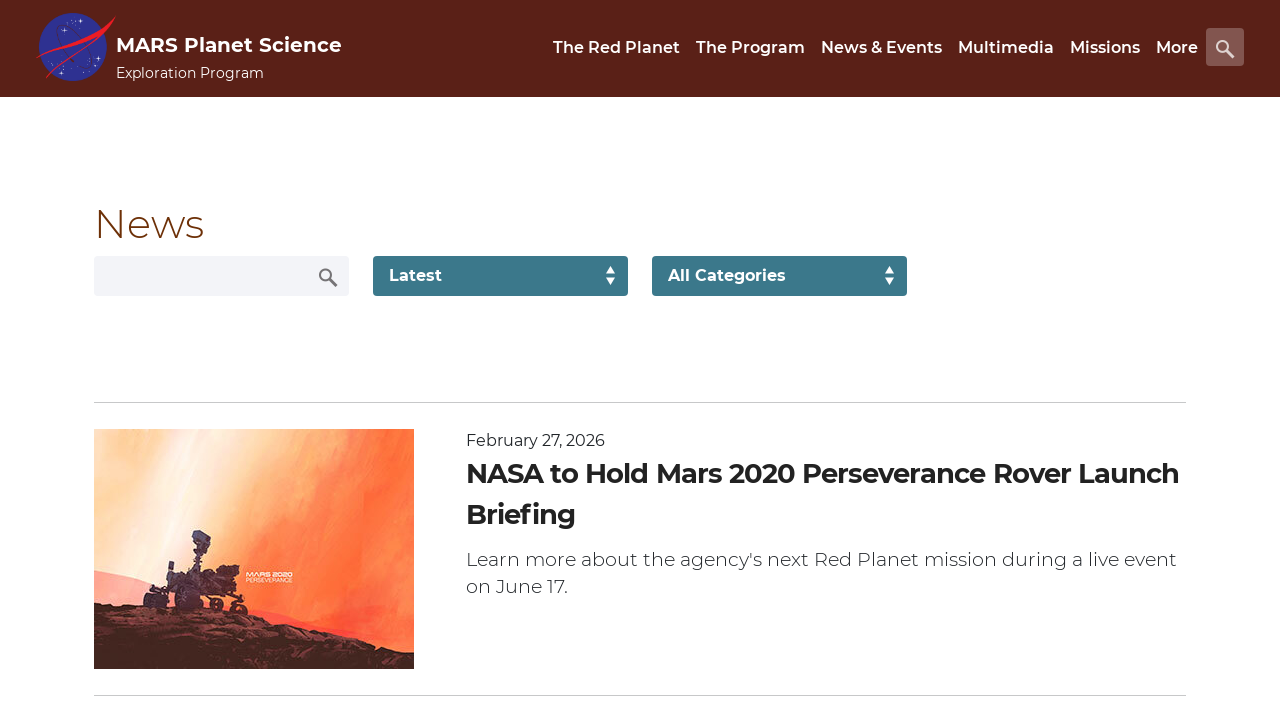

Navigated to Mars news page
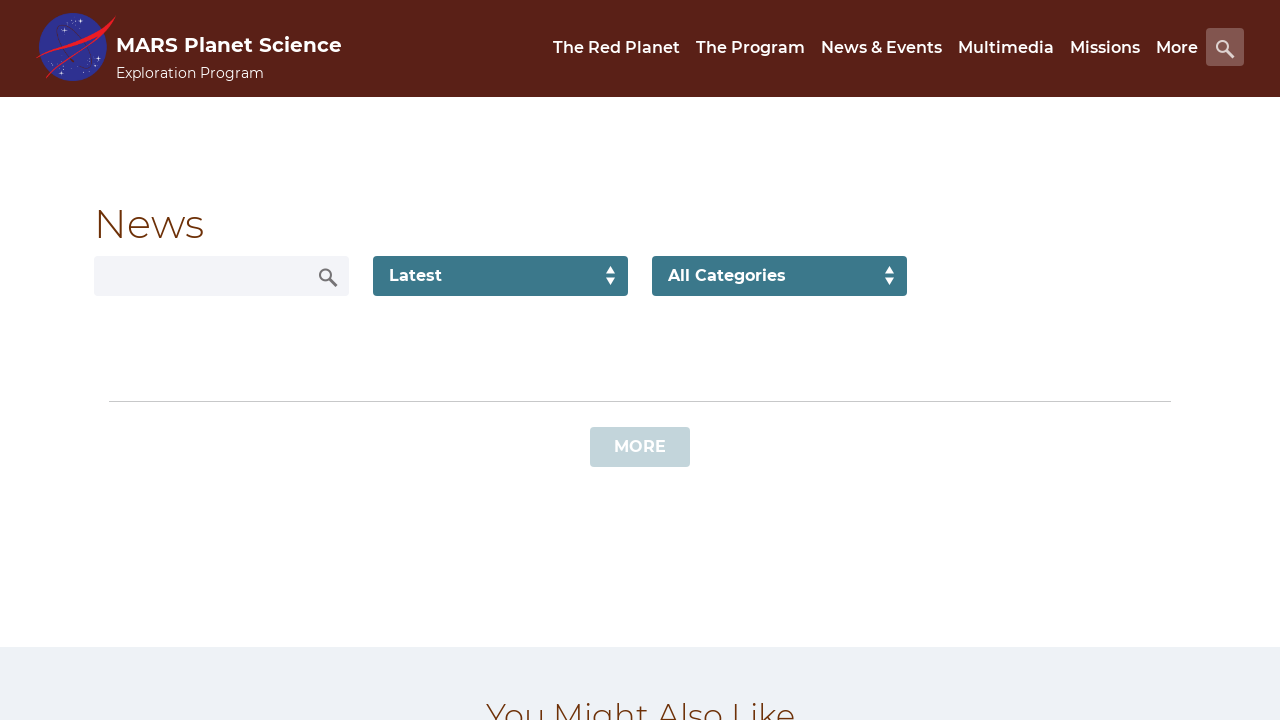

News content container loaded
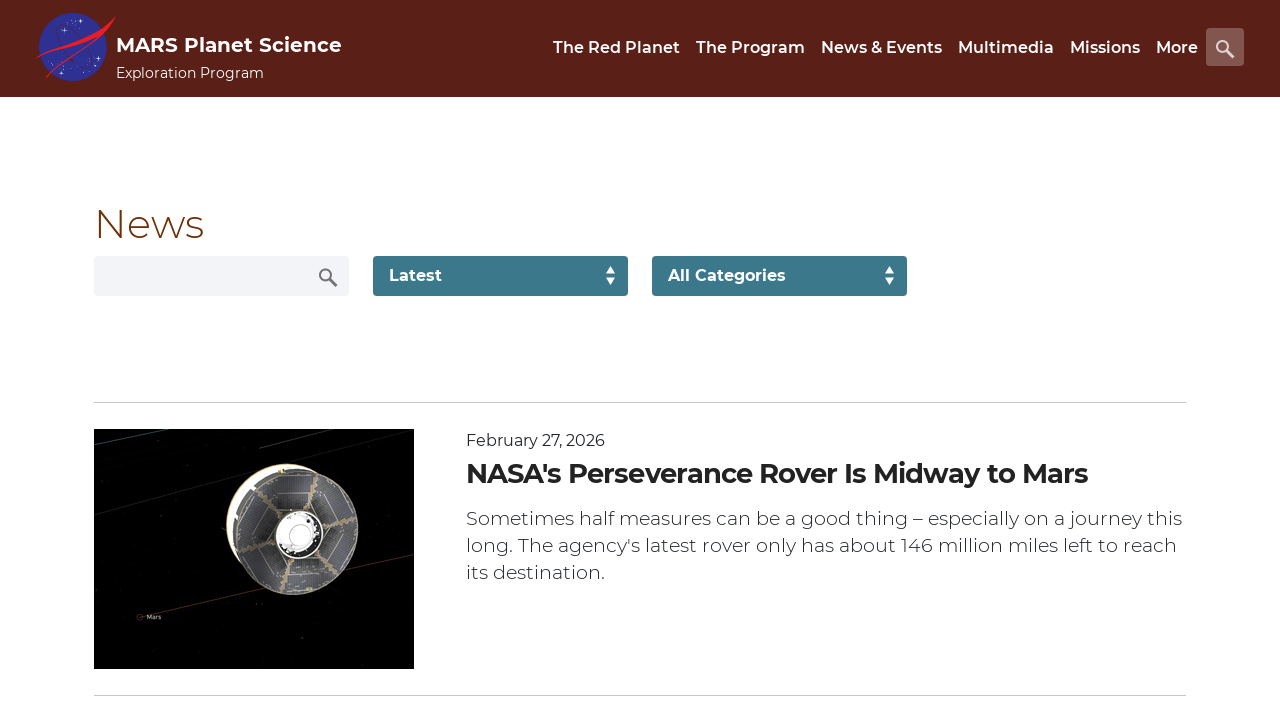

News article titles are displayed
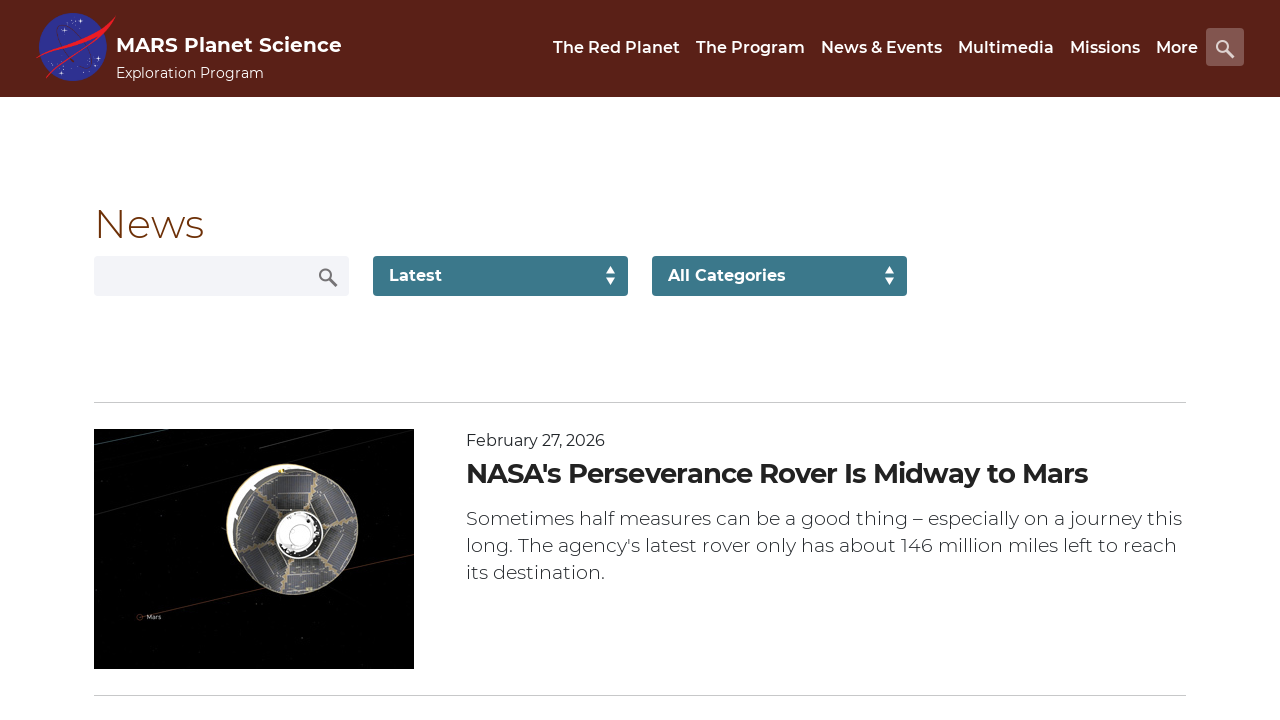

News article descriptions are displayed
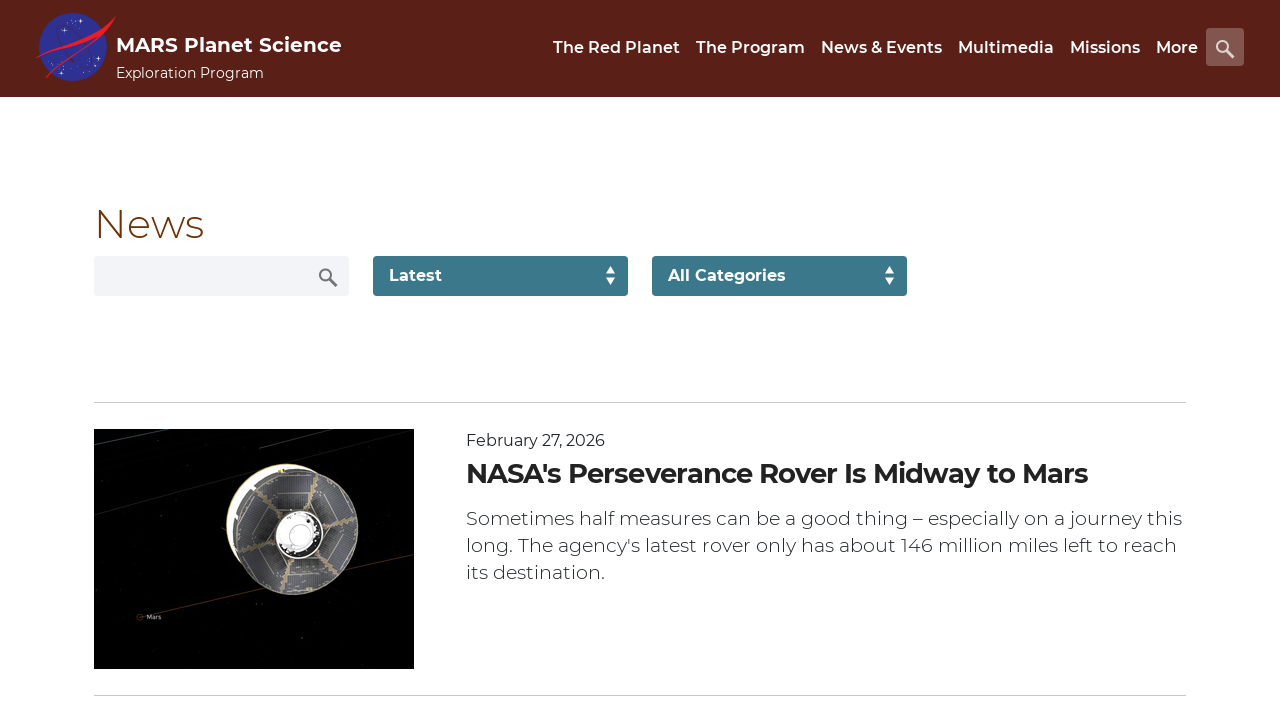

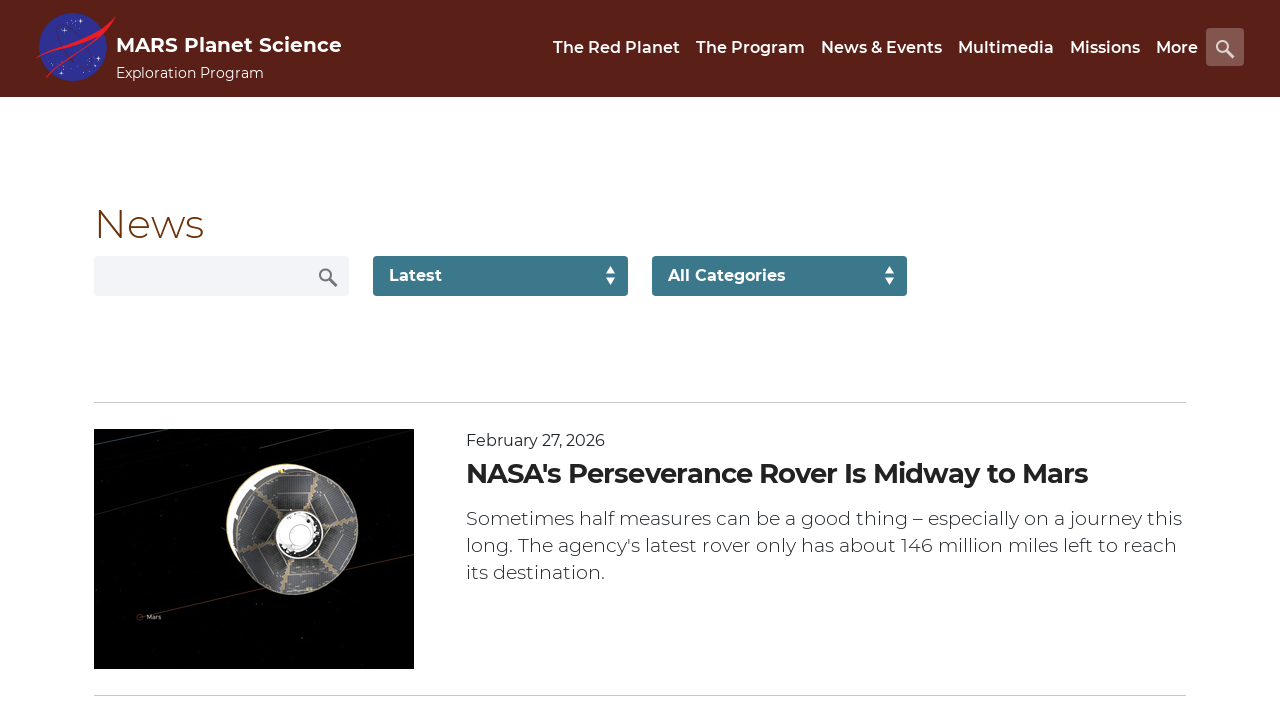